Tests expiration date fields validation by selecting various month and year combinations

Starting URL: https://sandbox.cardpay.com/MI/cardpayment2.html?orderXml=PE9SREVSIFdBTExFVF9JRD0nODI5OScgT1JERVJfTlVNQkVSPSc0NTgyMTEnIEFNT1VOVD0nMjkxLjg2JyBDVVJSRU5DWT0nRVVSJyAgRU1BSUw9J2N1c3RvbWVyQGV4YW1wbGUuY29tJz4KPEFERFJFU1MgQ09VTlRSWT0nVVNBJyBTVEFURT0nTlknIFpJUD0nMTAwMDEnIENJVFk9J05ZJyBTVFJFRVQ9JzY3NyBTVFJFRVQnIFBIT05FPSc4NzY5OTA5MCcgVFlQRT0nQklMTElORycvPgo8L09SREVSPg==&sha512=998150a2b27484b776a1628bfe7505a9cb430f276dfa35b14315c1c8f03381a90490f6608f0dcff789273e05926cd782e1bb941418a9673f43c47595aa7b8b0d

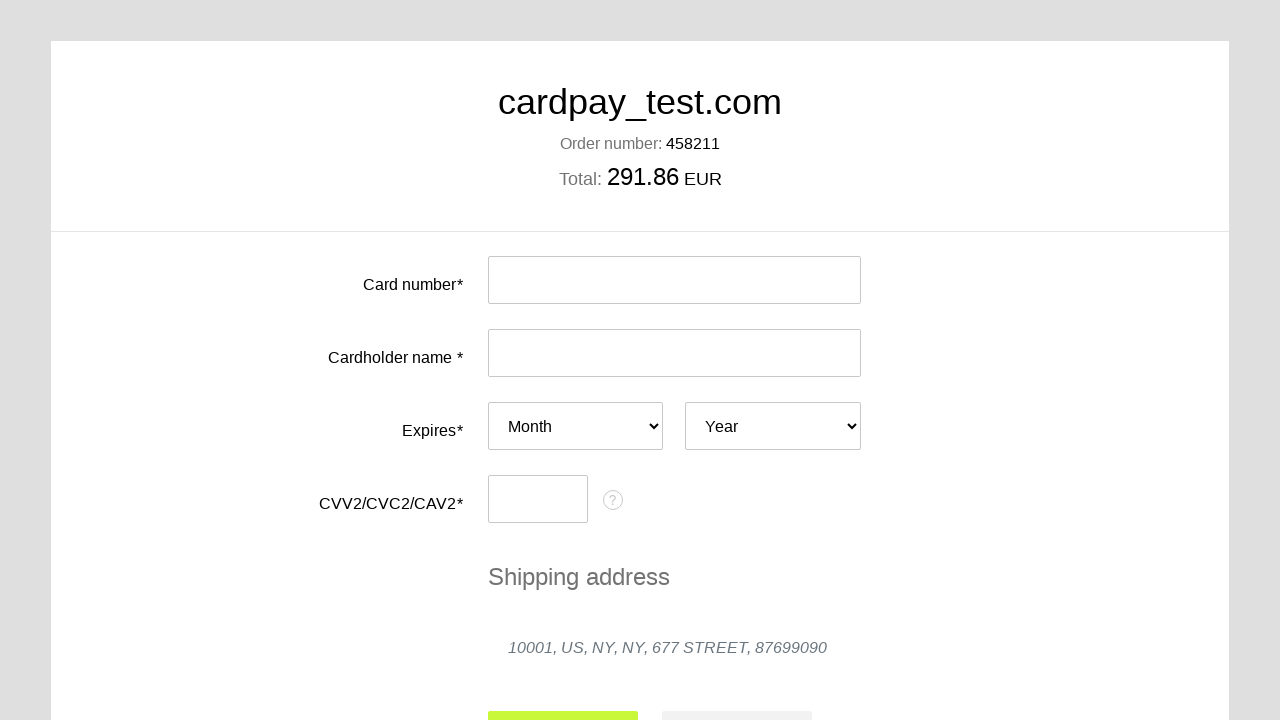

Clicked action-submit button to initiate payment form at (563, 696) on #action-submit
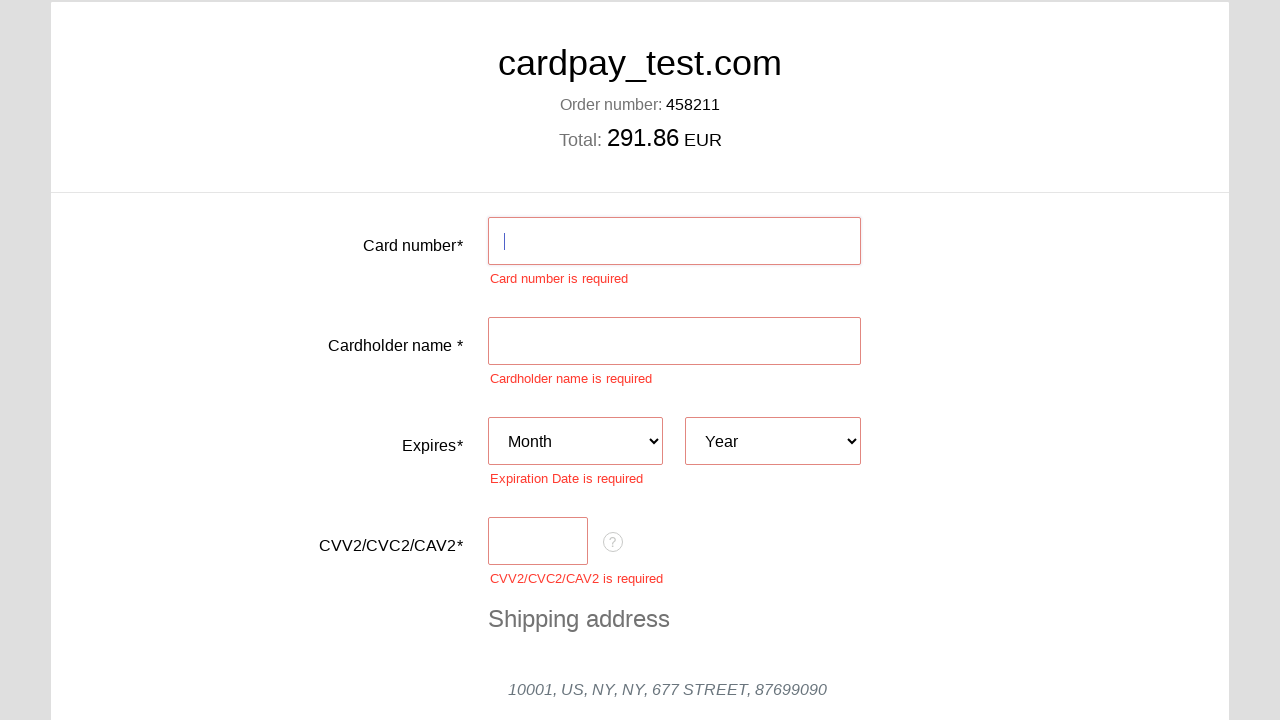

Selected year option at index 1 on #card-expires-year
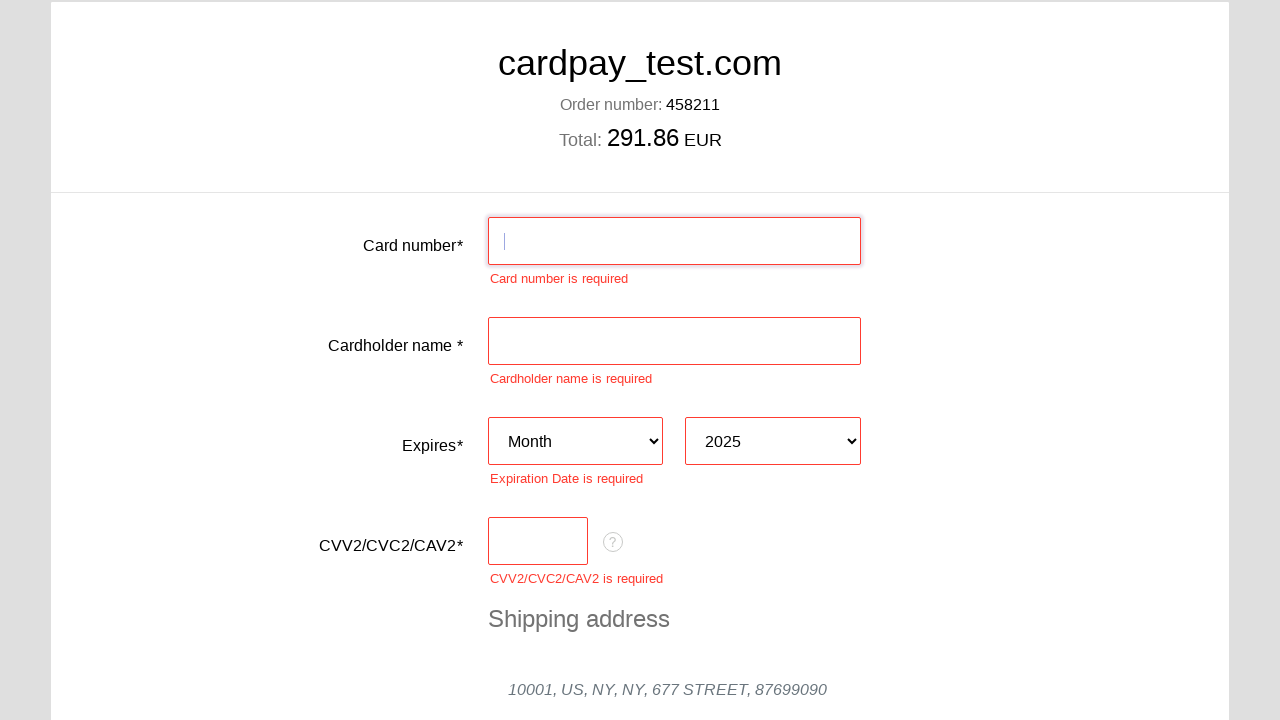

Selected expiration month 7 on #card-expires-month
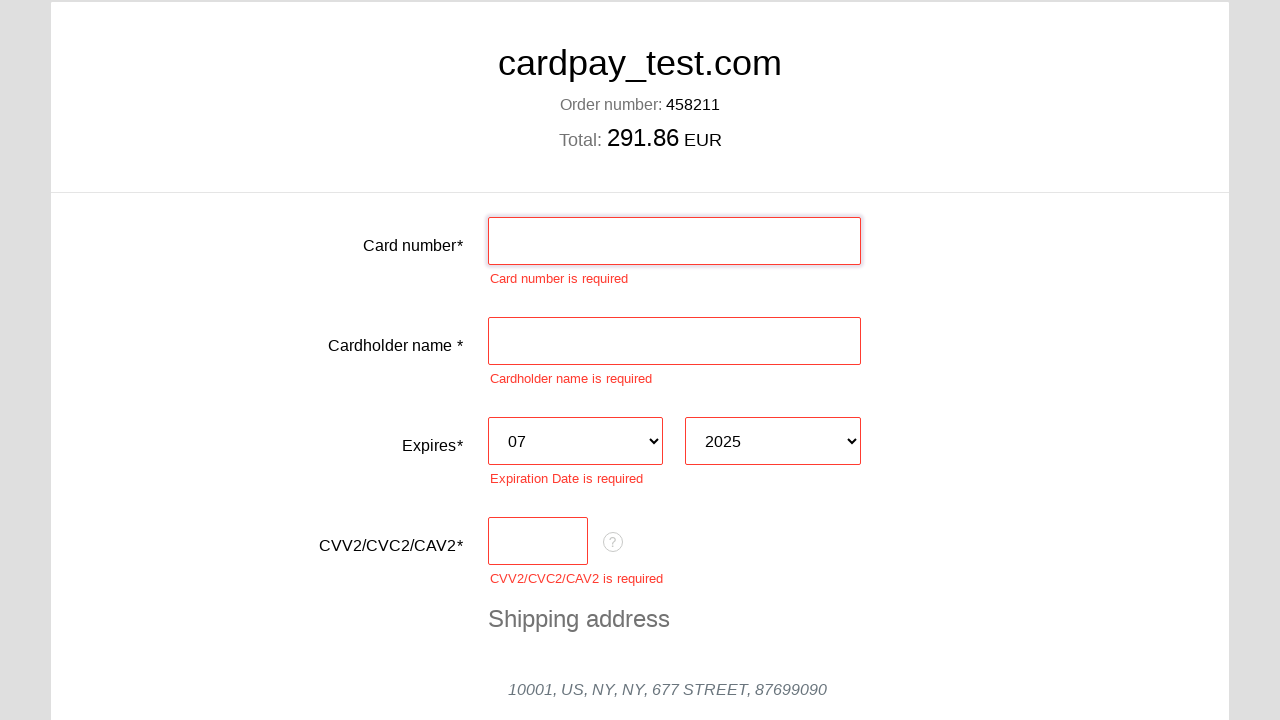

Selected expiration month 8 on #card-expires-month
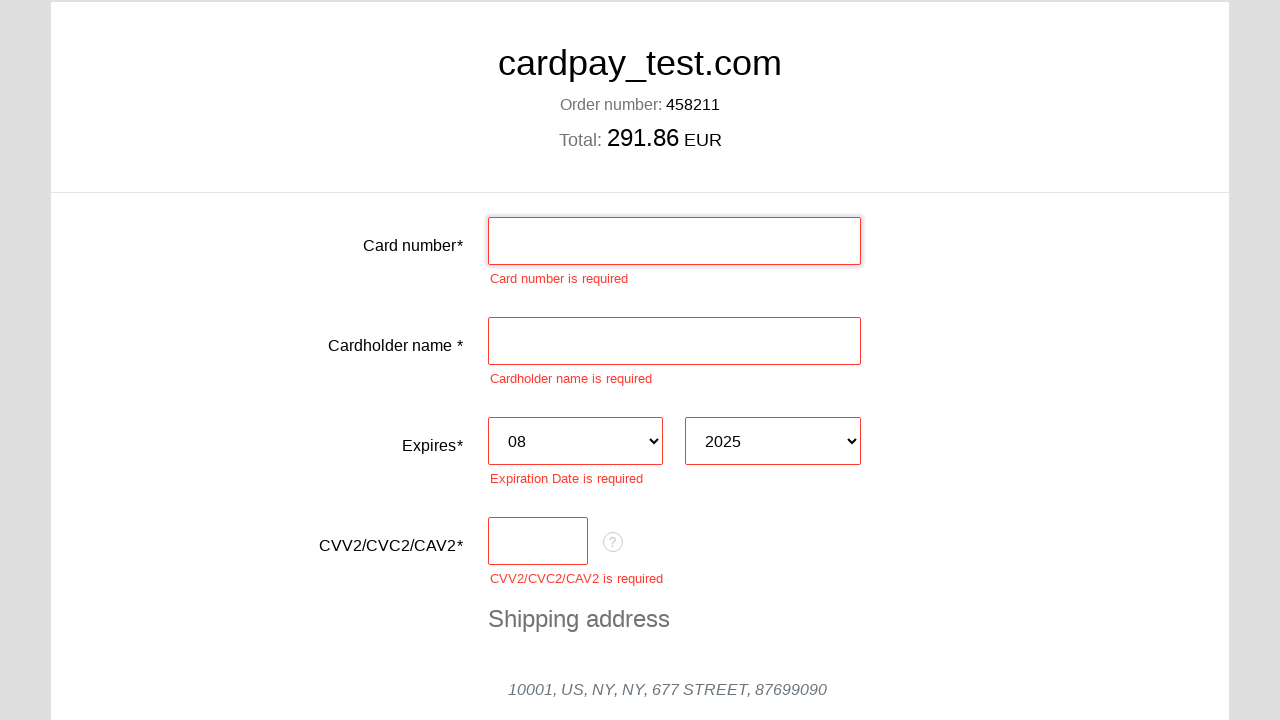

Selected expiration month 9 on #card-expires-month
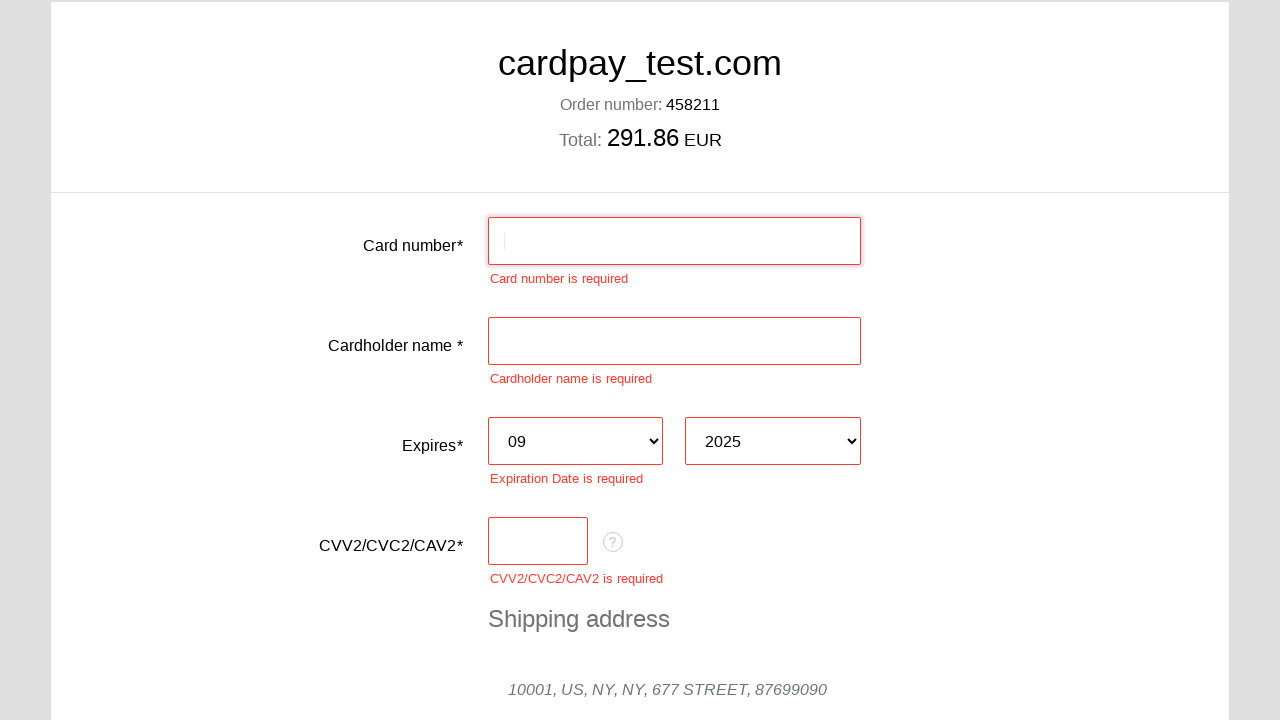

Selected expiration month 10 on #card-expires-month
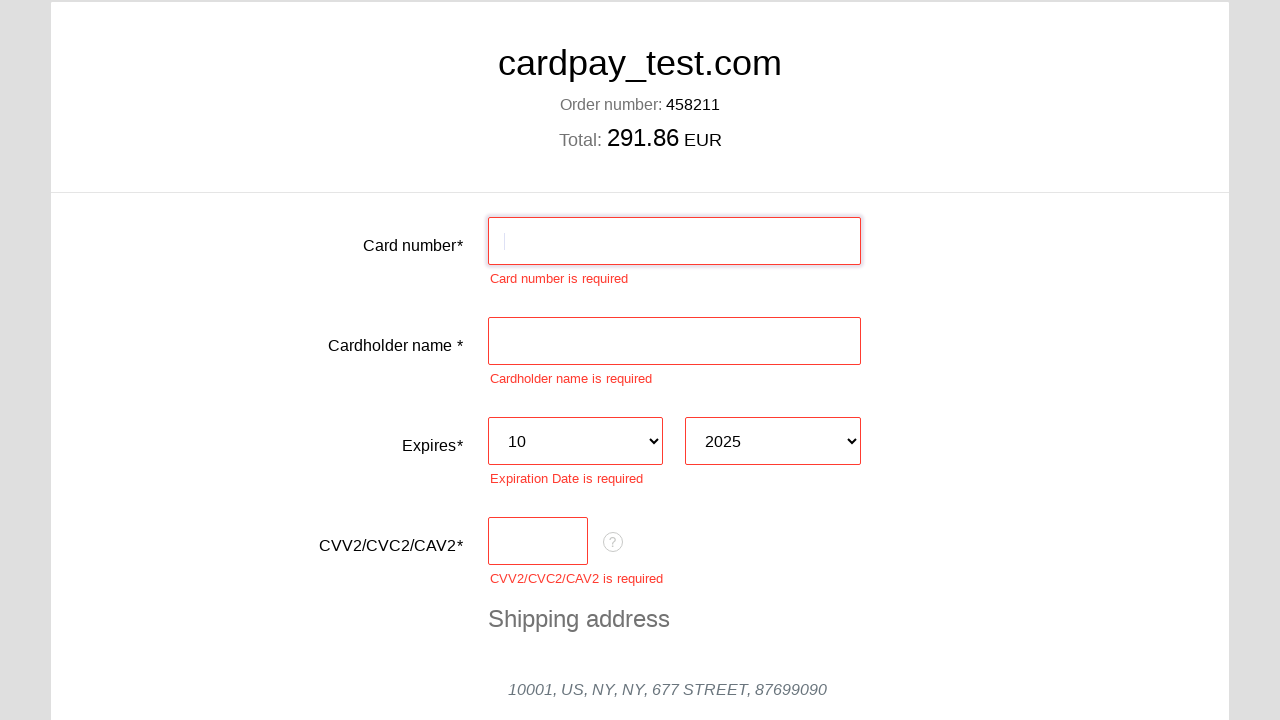

Selected expiration month 11 on #card-expires-month
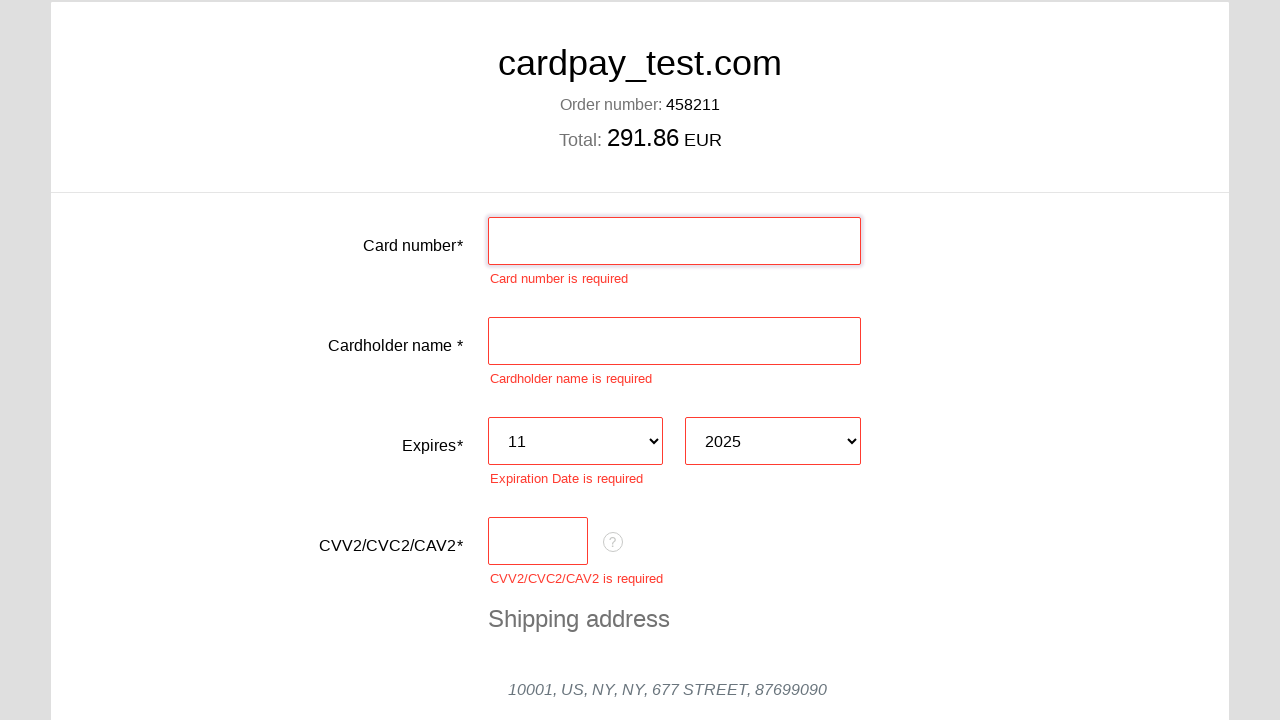

Selected year option at index 2 on #card-expires-year
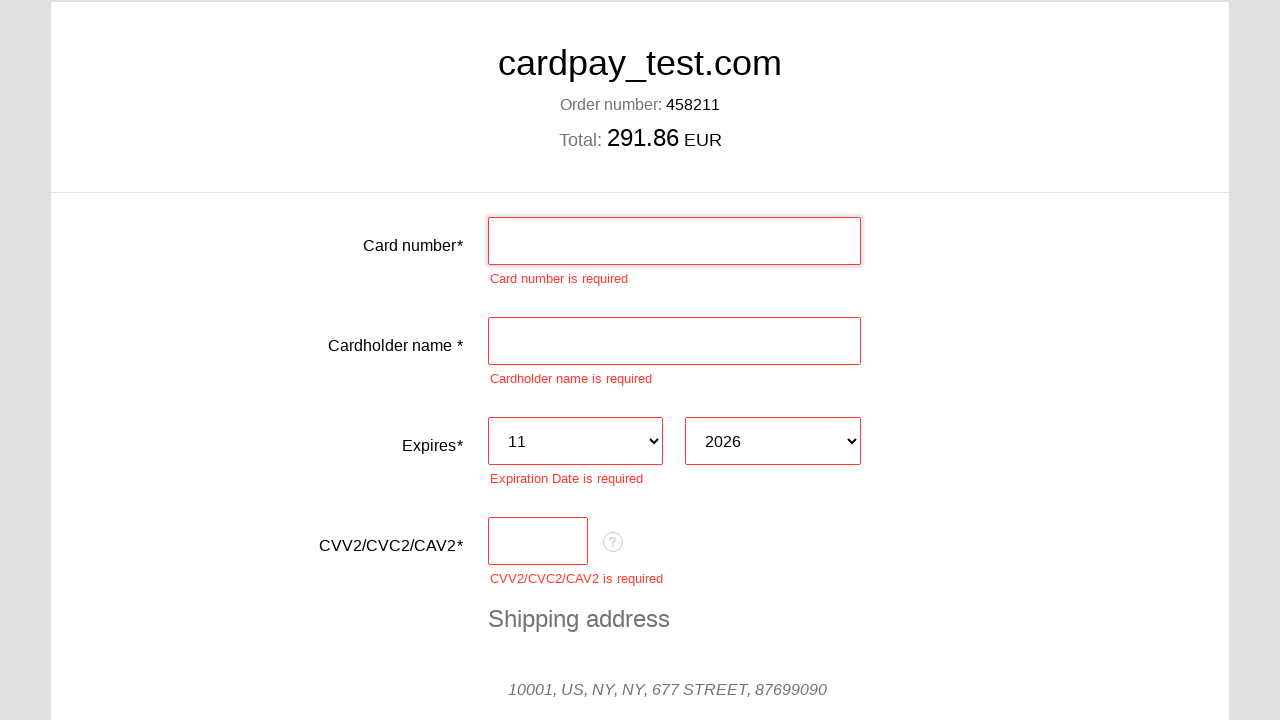

Selected expiration month 7 on #card-expires-month
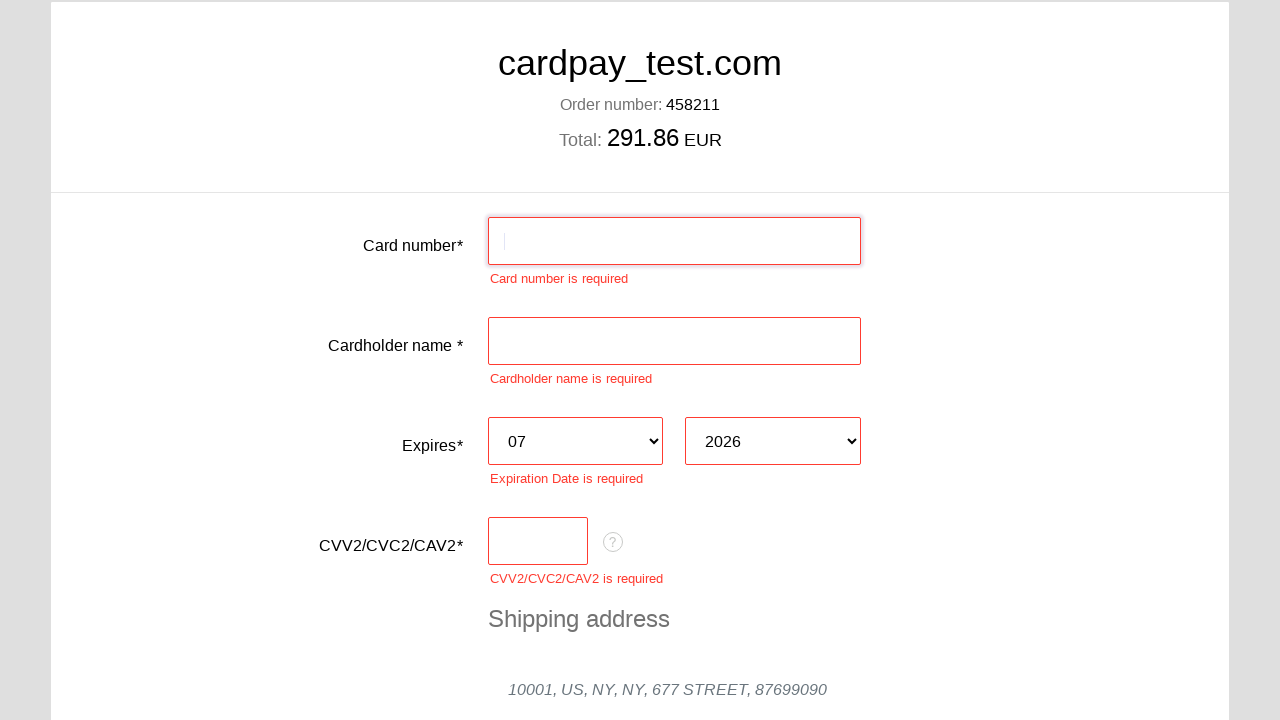

Selected expiration month 8 on #card-expires-month
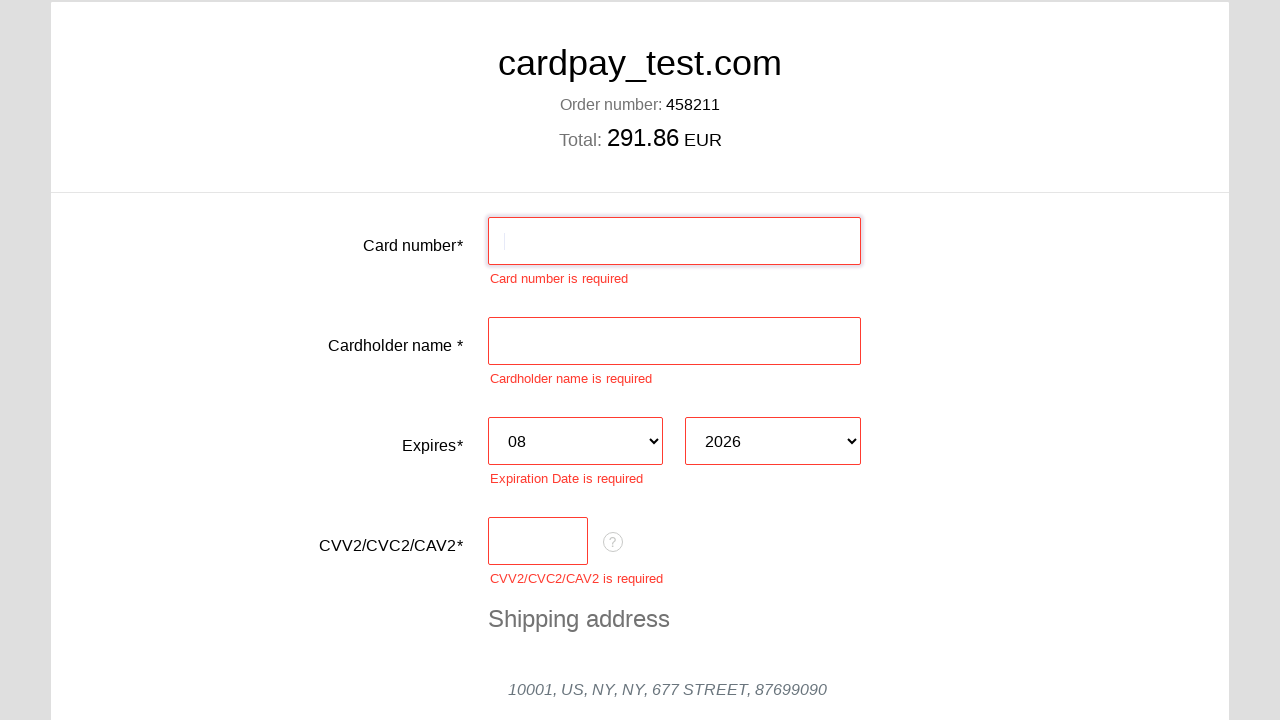

Selected expiration month 9 on #card-expires-month
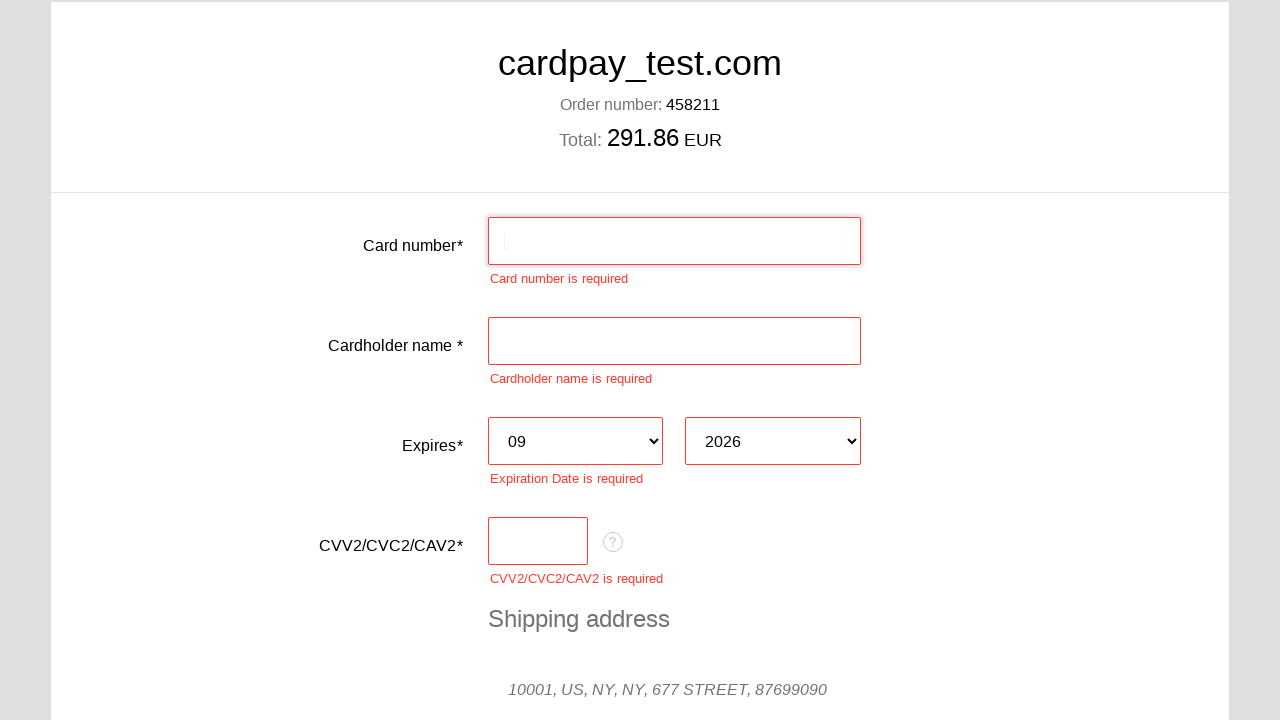

Selected expiration month 10 on #card-expires-month
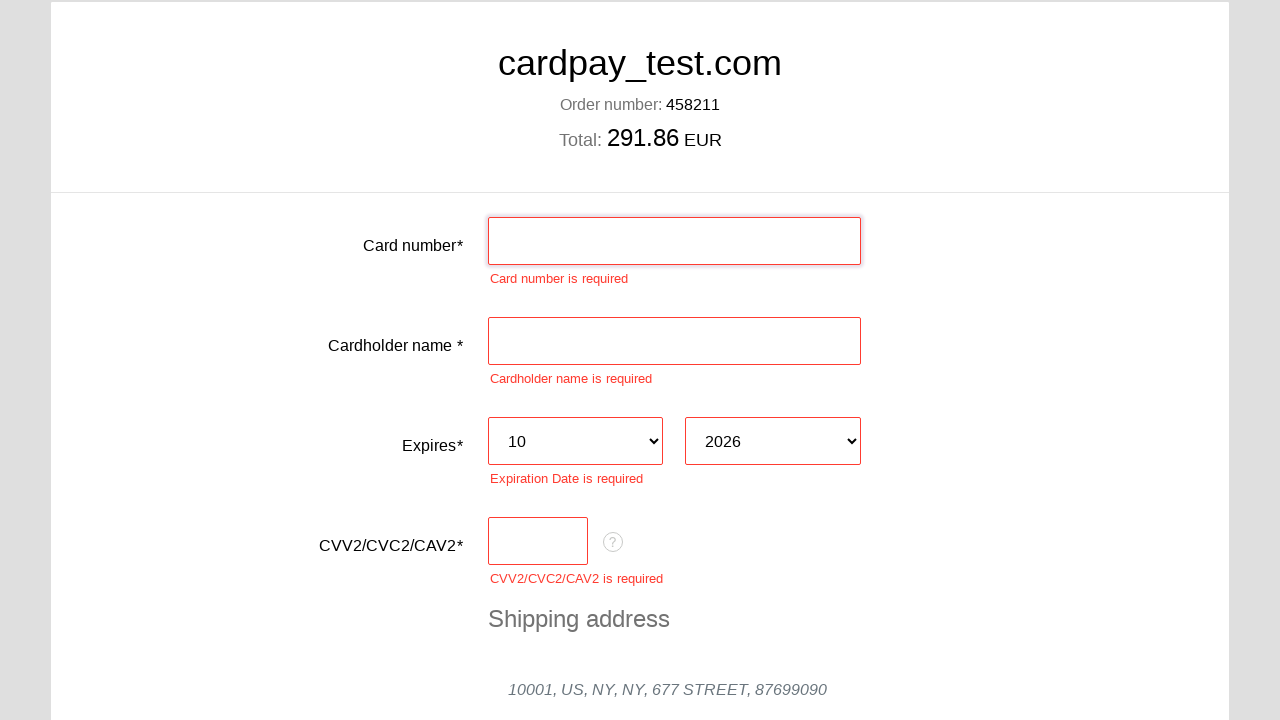

Selected expiration month 11 on #card-expires-month
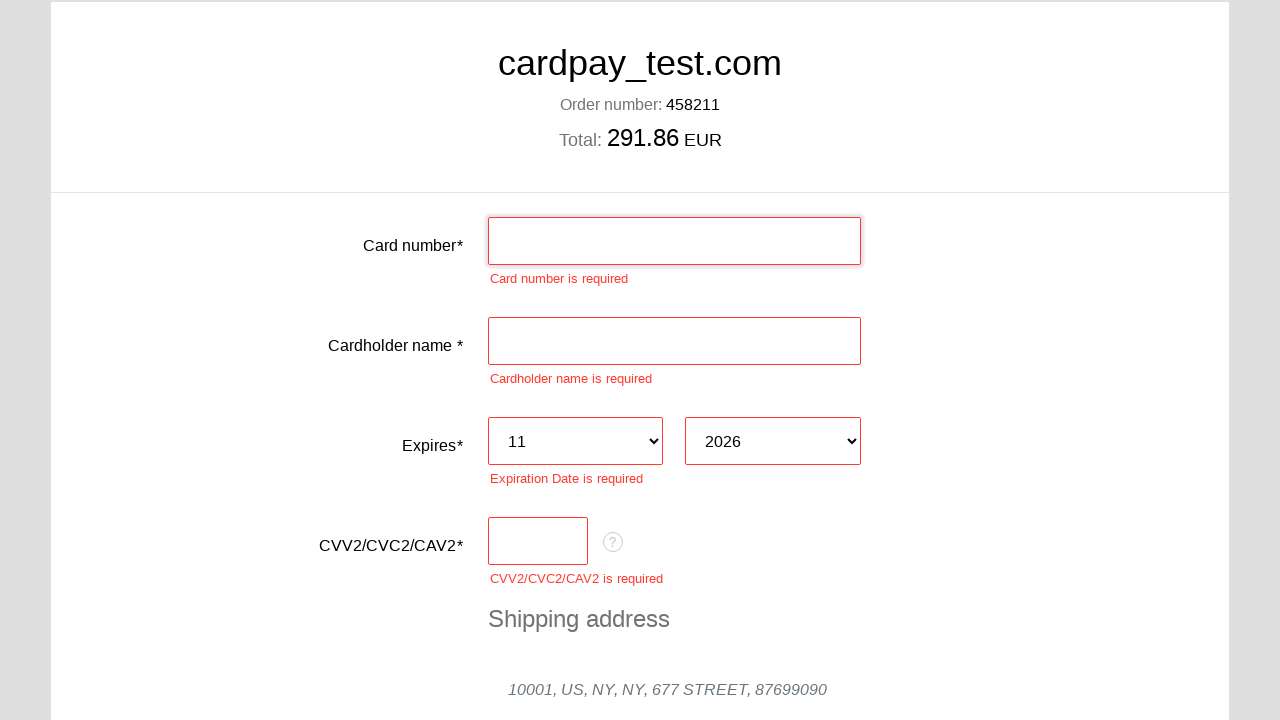

Selected year option at index 3 on #card-expires-year
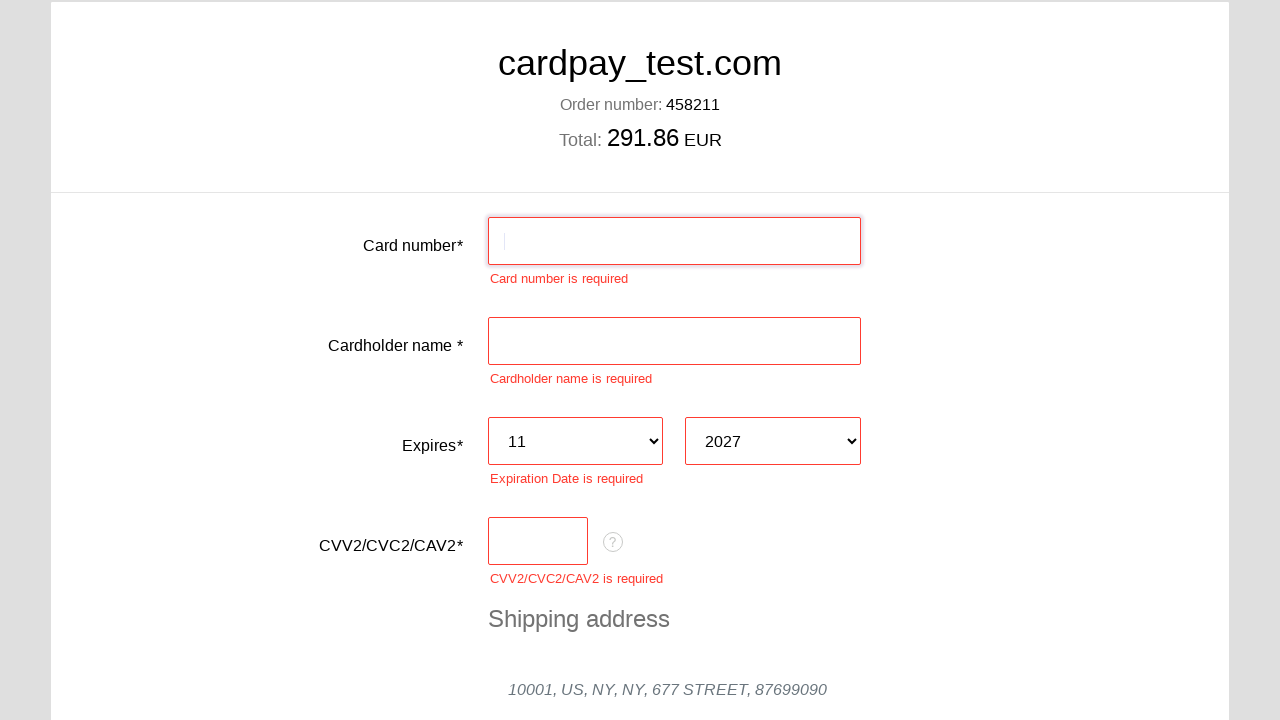

Selected expiration month 7 on #card-expires-month
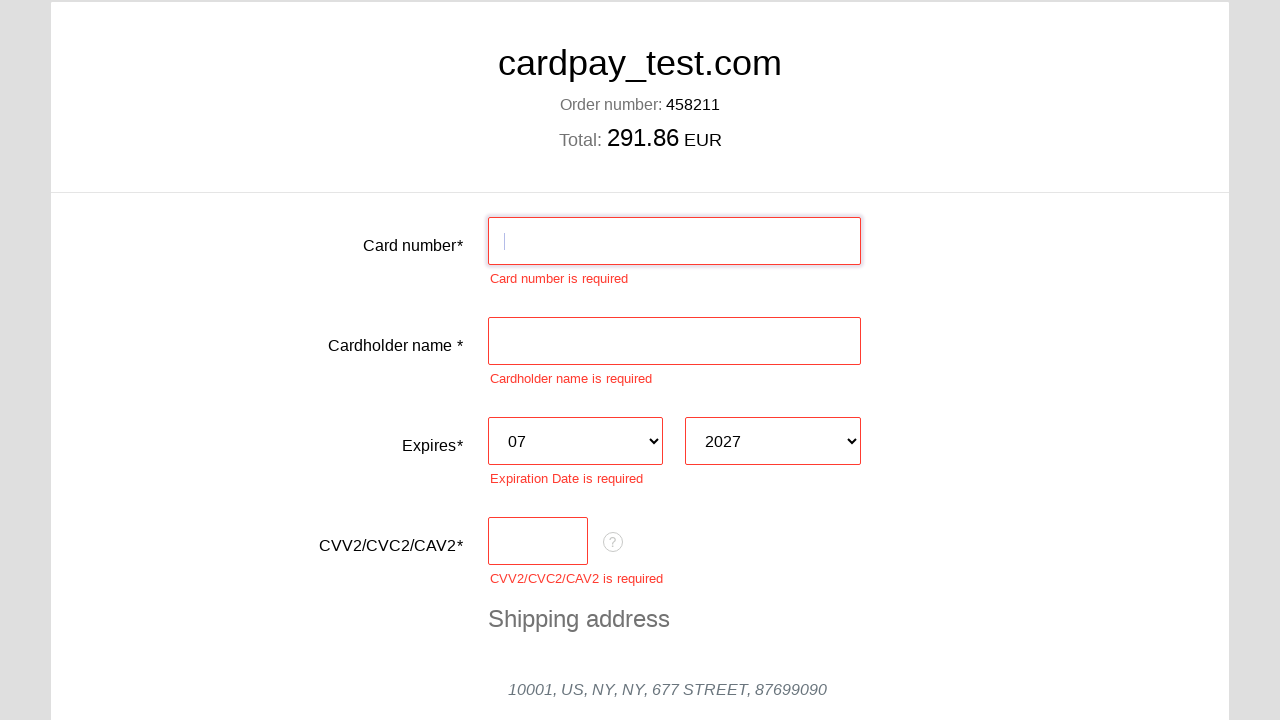

Selected expiration month 8 on #card-expires-month
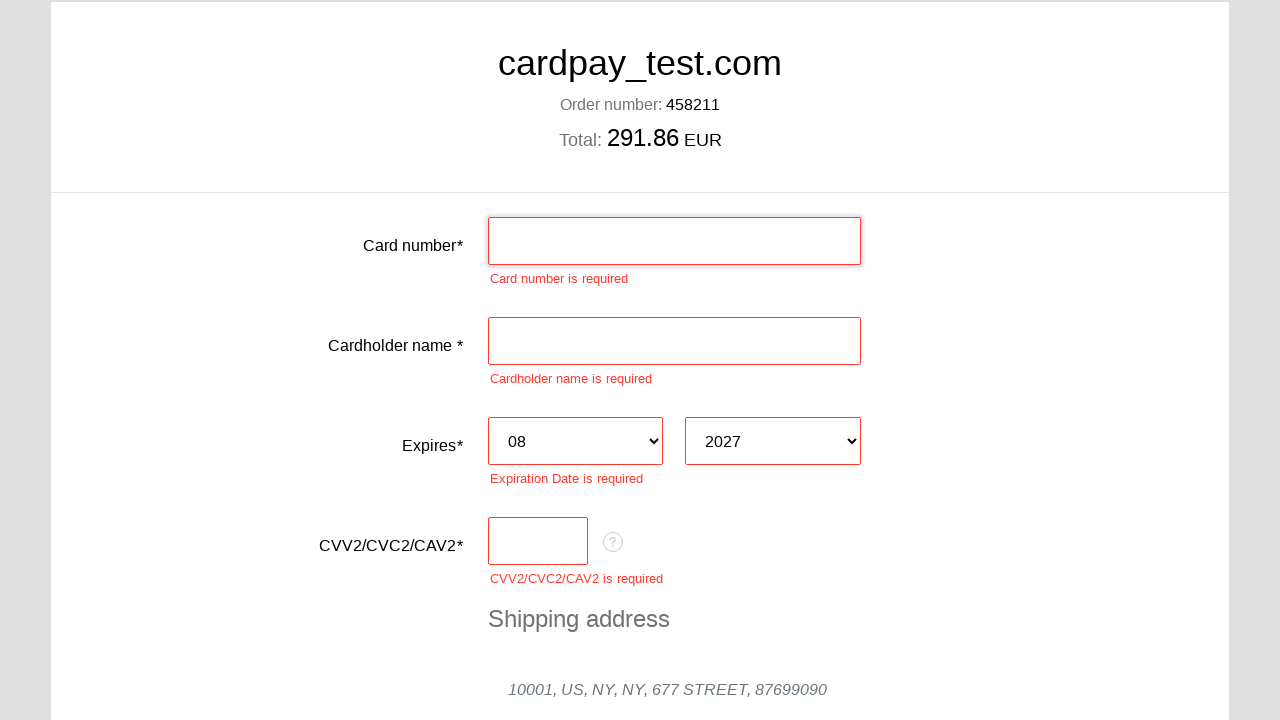

Selected expiration month 9 on #card-expires-month
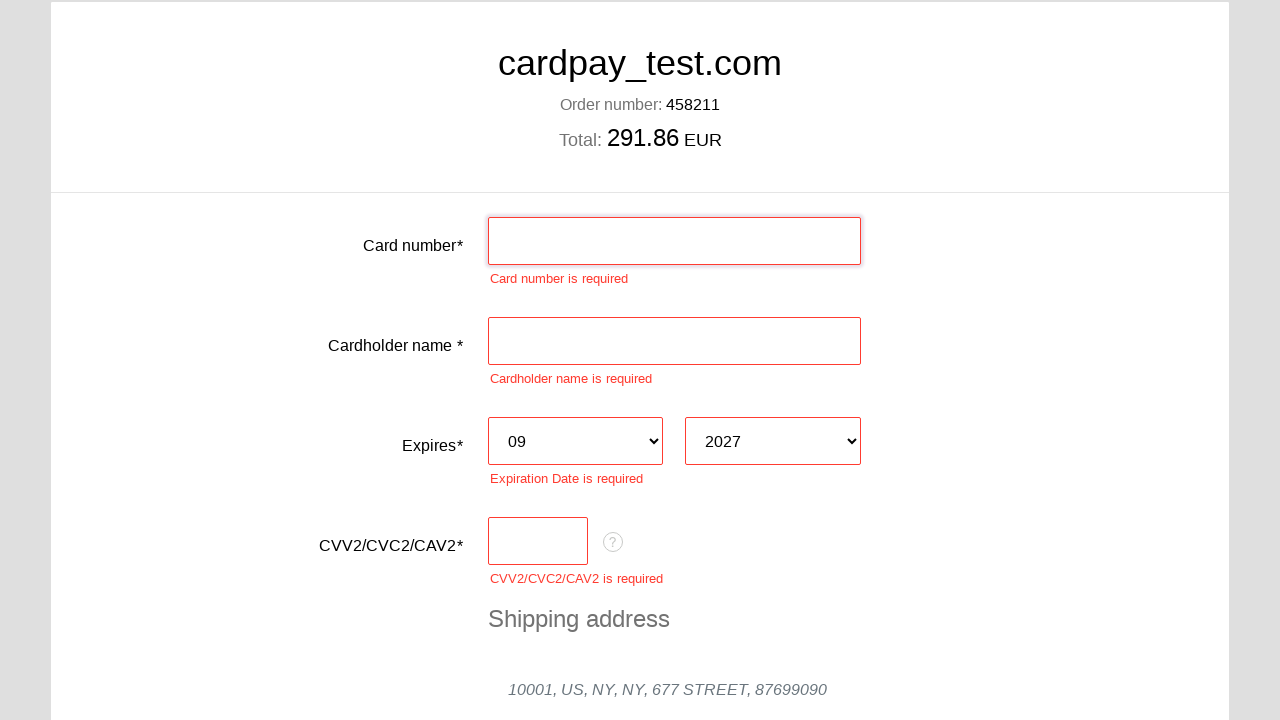

Selected expiration month 10 on #card-expires-month
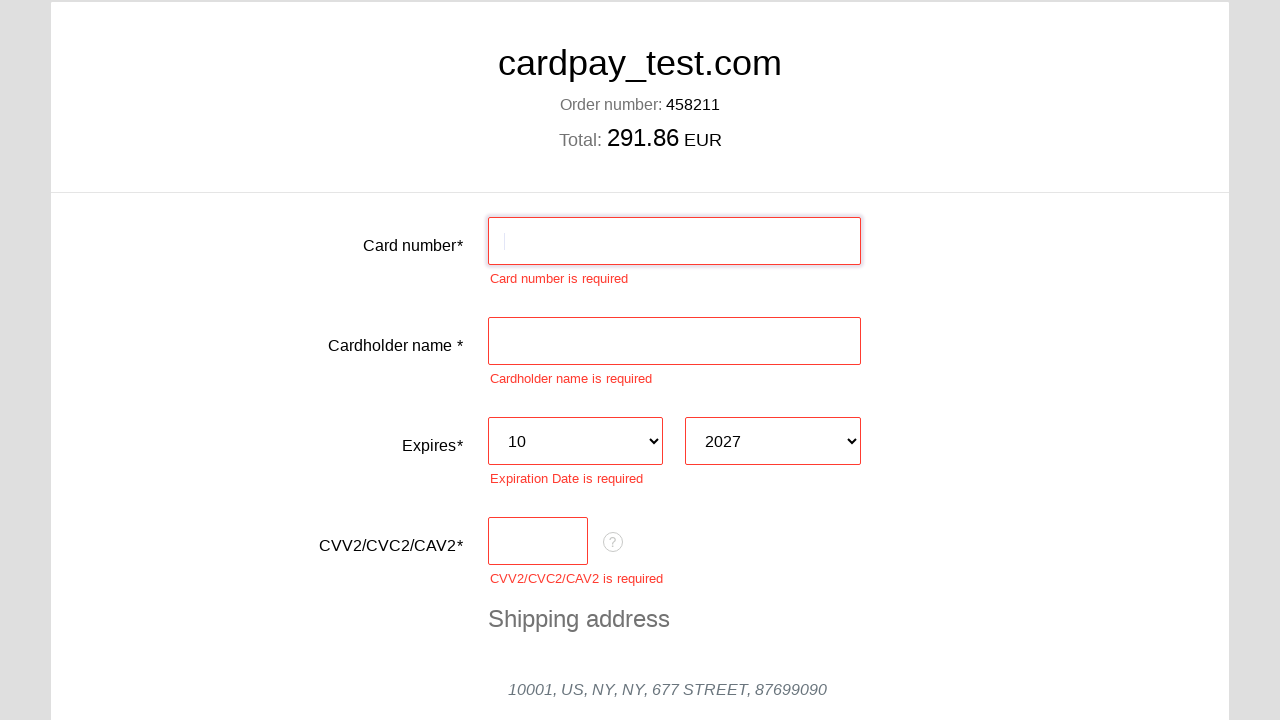

Selected expiration month 11 on #card-expires-month
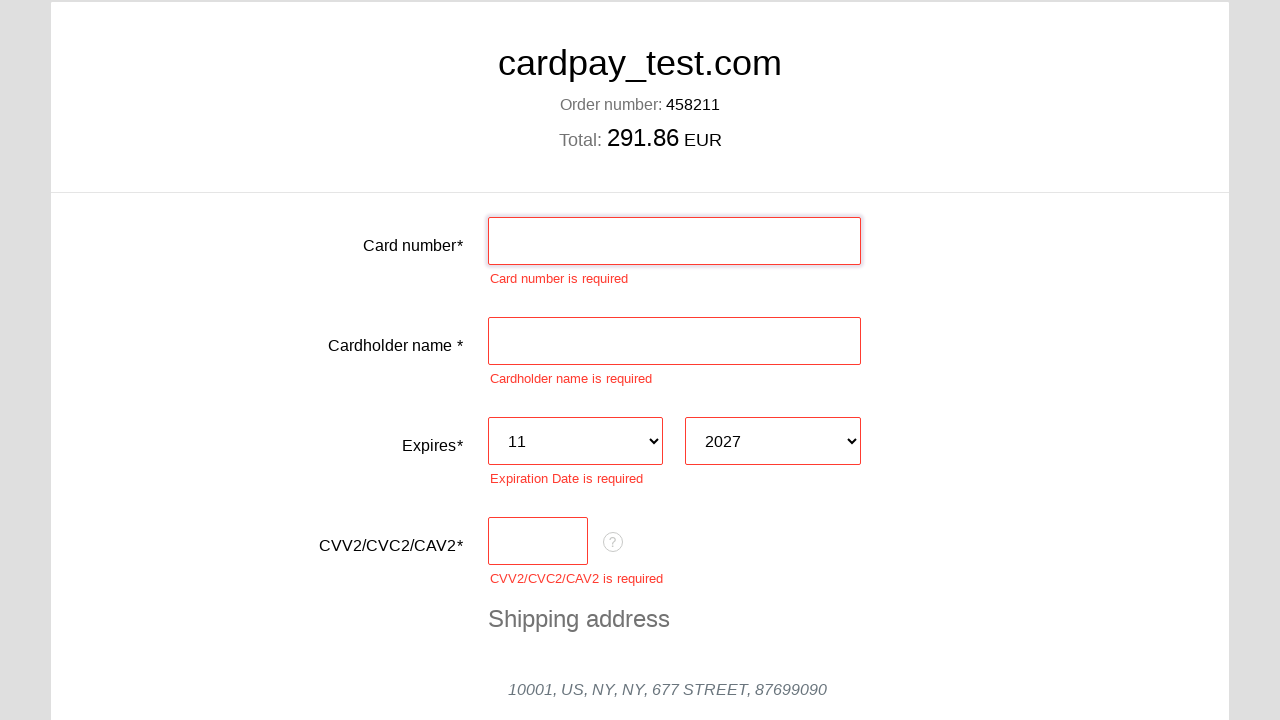

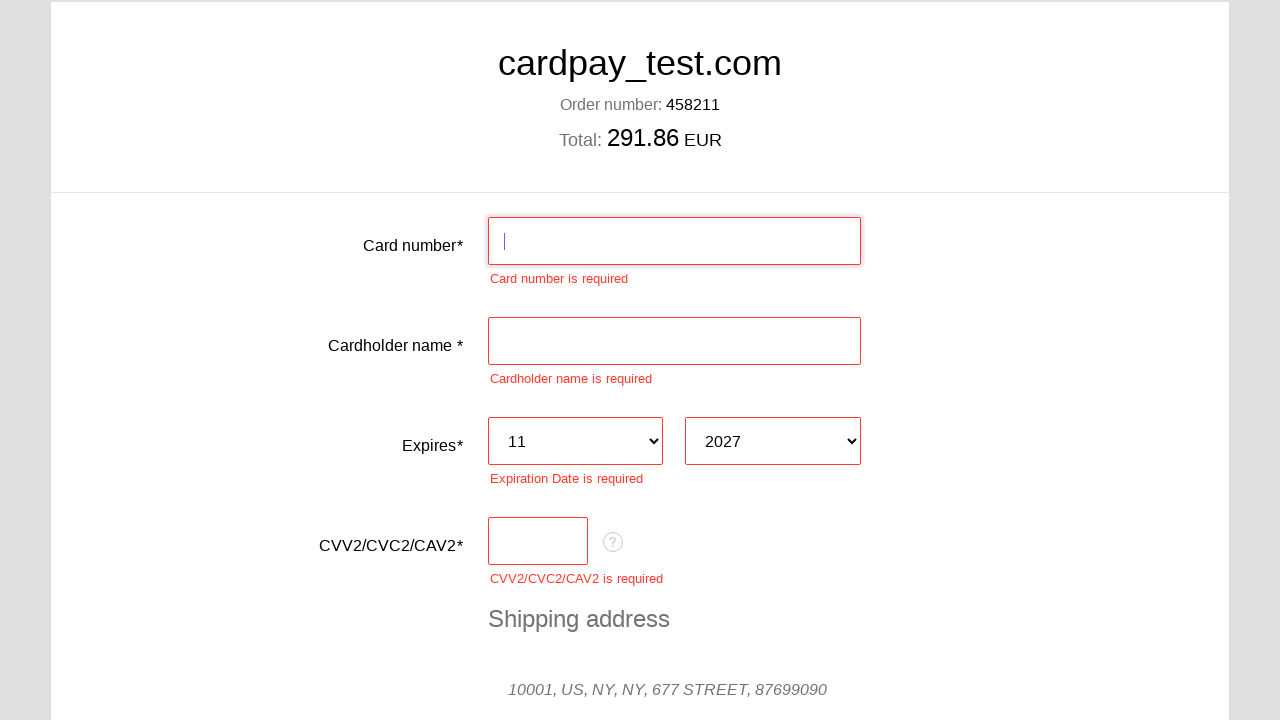